Tests a text form submission on demoqa.com by filling in name, email, and address fields then submitting the form

Starting URL: https://demoqa.com/text-box

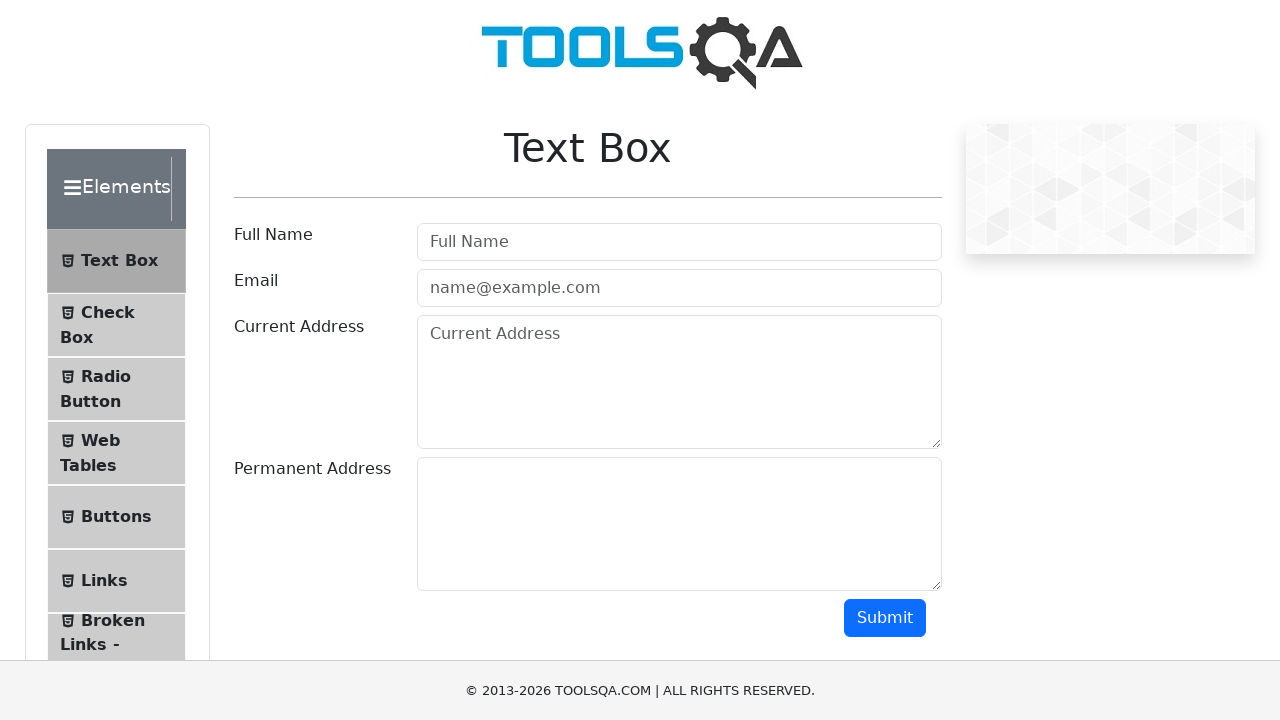

Reloaded the page to ensure fresh state
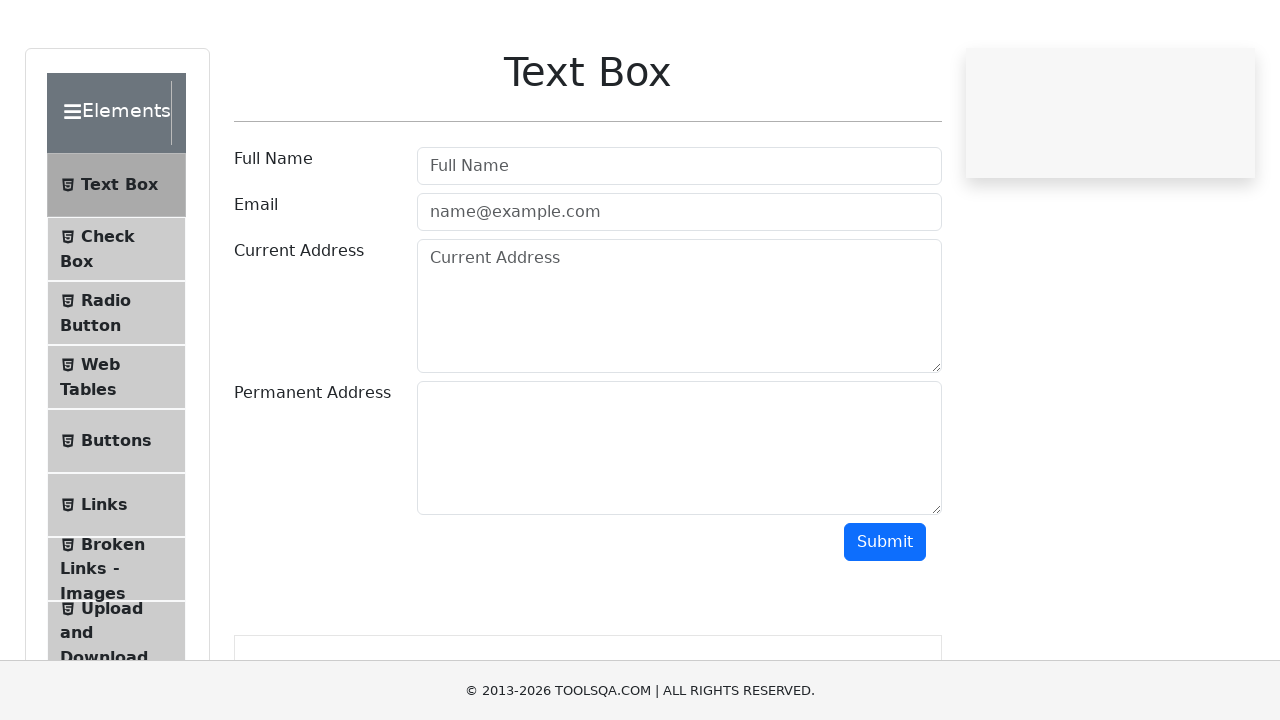

Waited for userName field to become visible
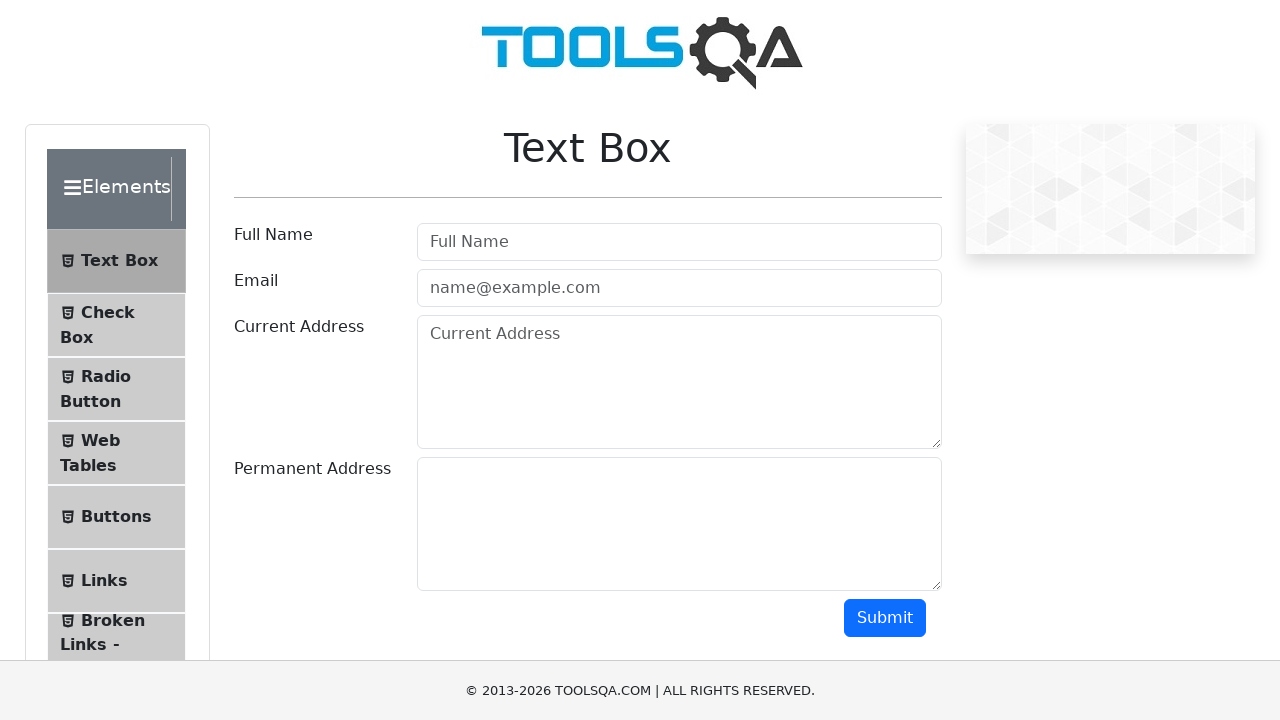

Filled in name field with 'John Doe' on #userName
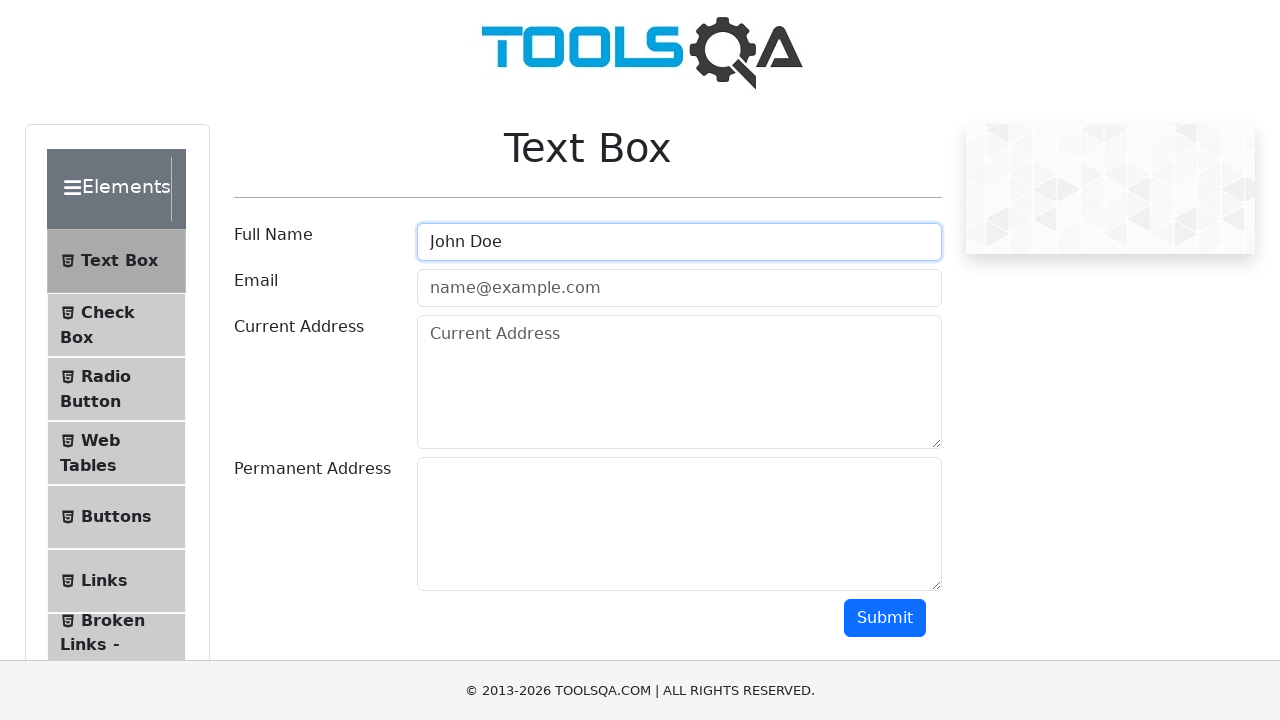

Filled in email field with 'john.doe@example.com' on #userEmail
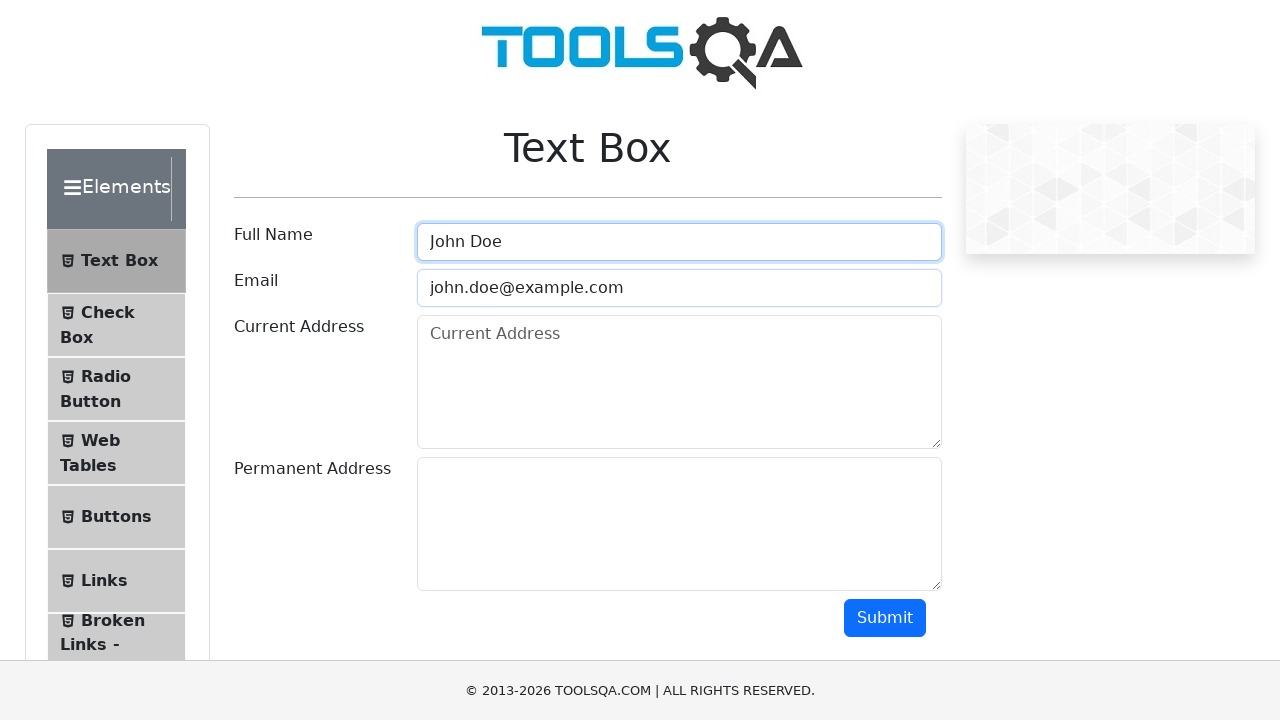

Filled in current address field with '1234 Street City' on #currentAddress
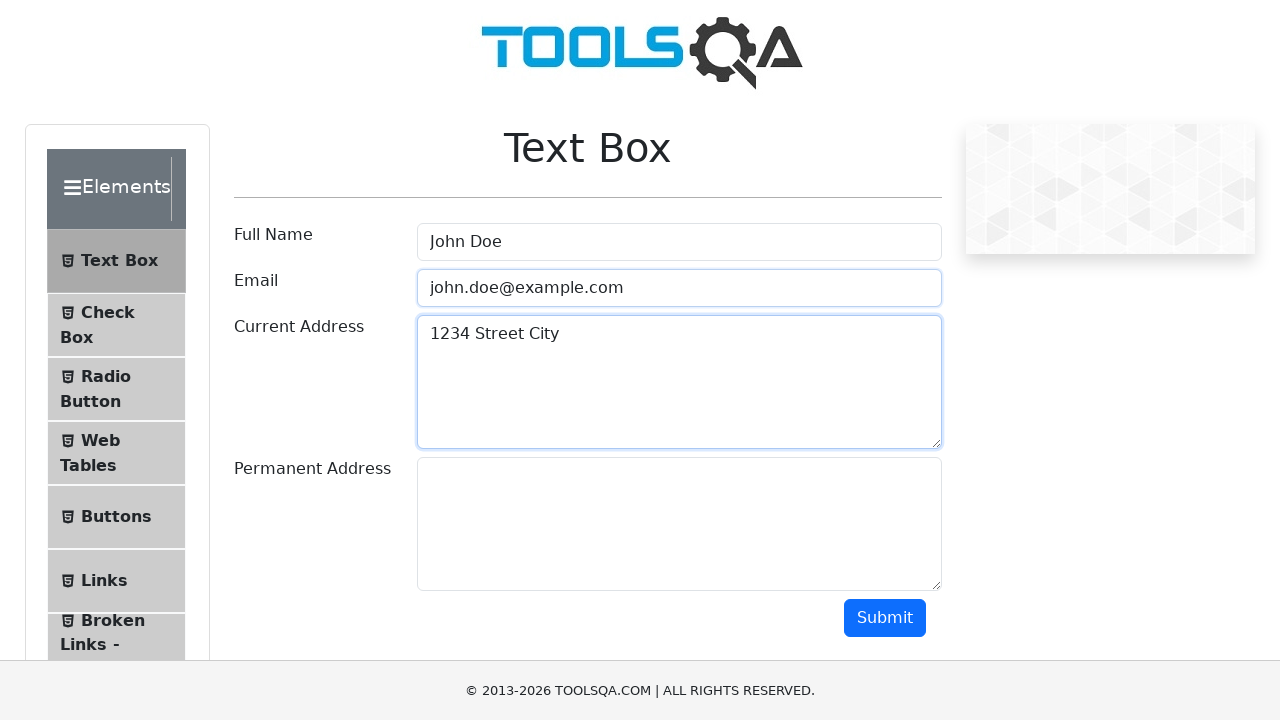

Filled in permanent address field with '5678 Avenue City' on #permanentAddress
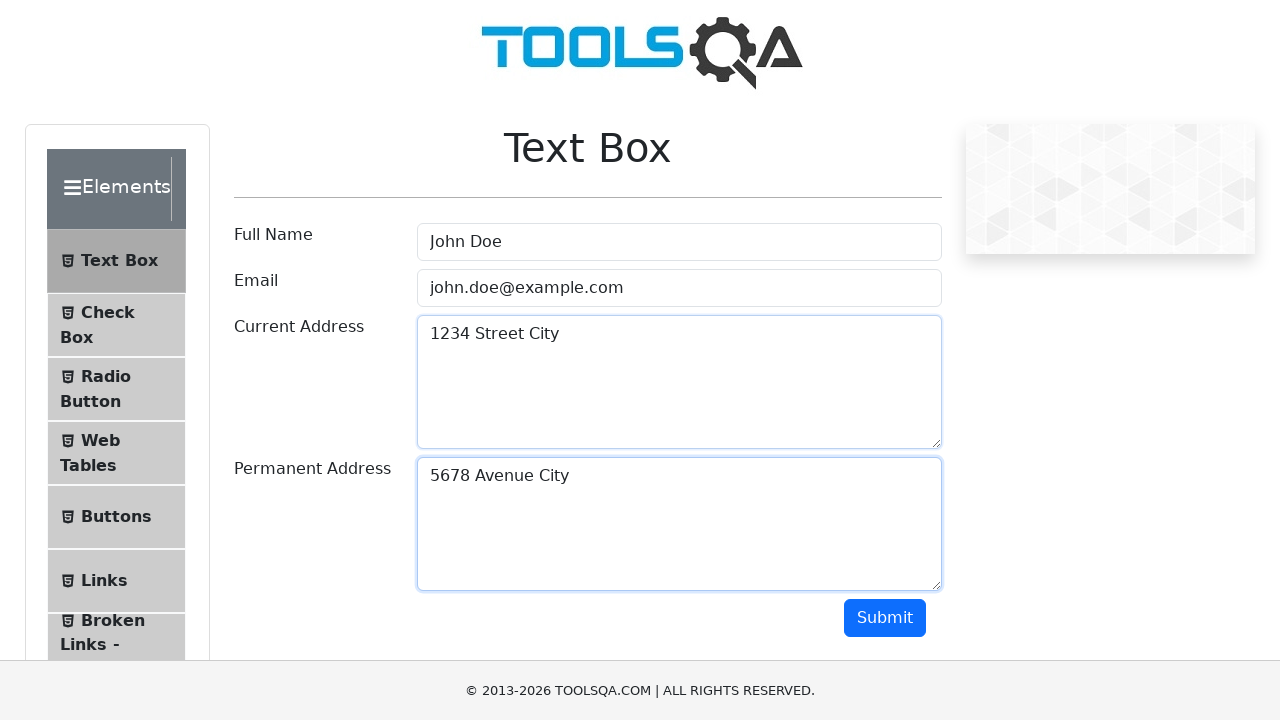

Clicked submit button to submit the form at (885, 618) on #submit
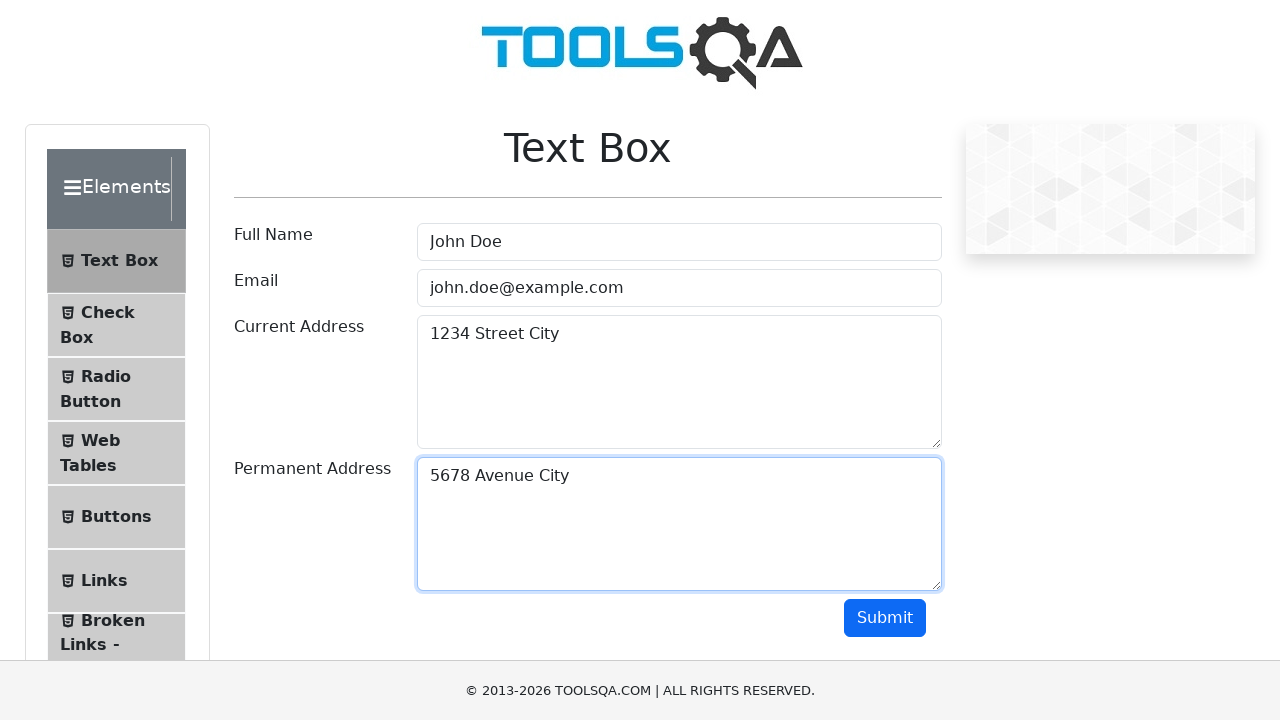

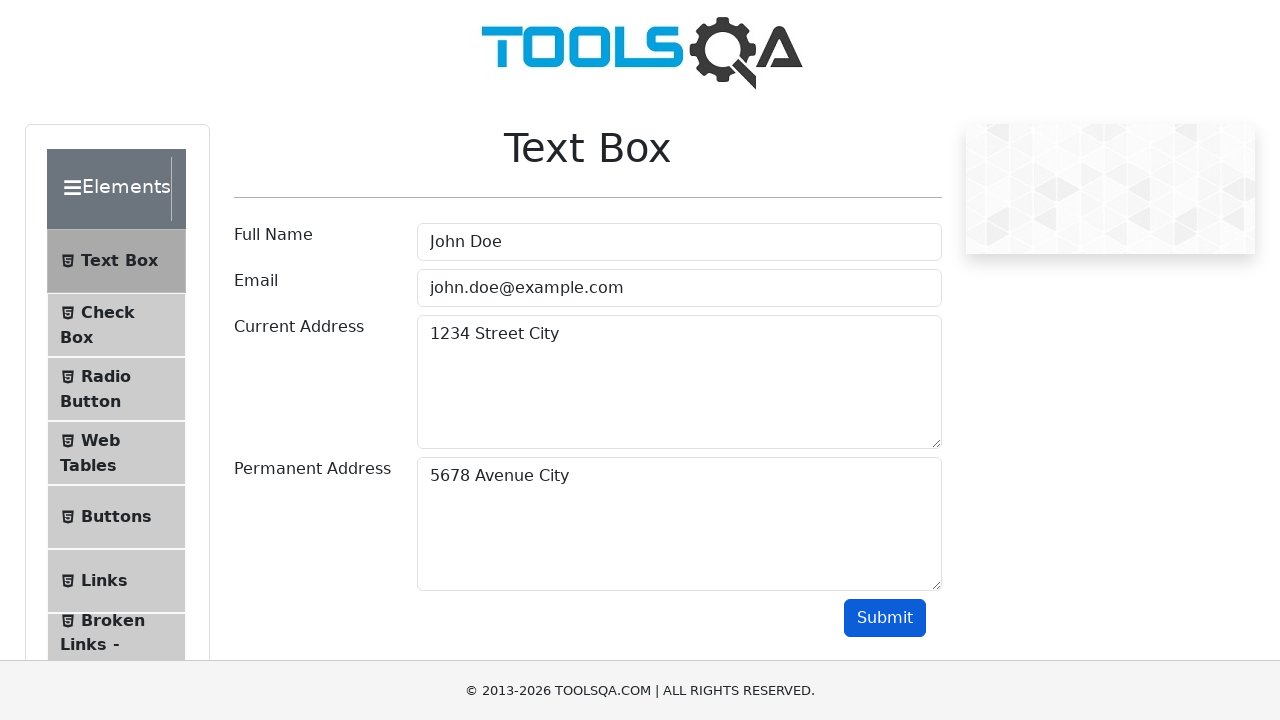